Navigates to Python.org homepage and verifies that a PyQt link is present in the content section

Starting URL: https://python.org

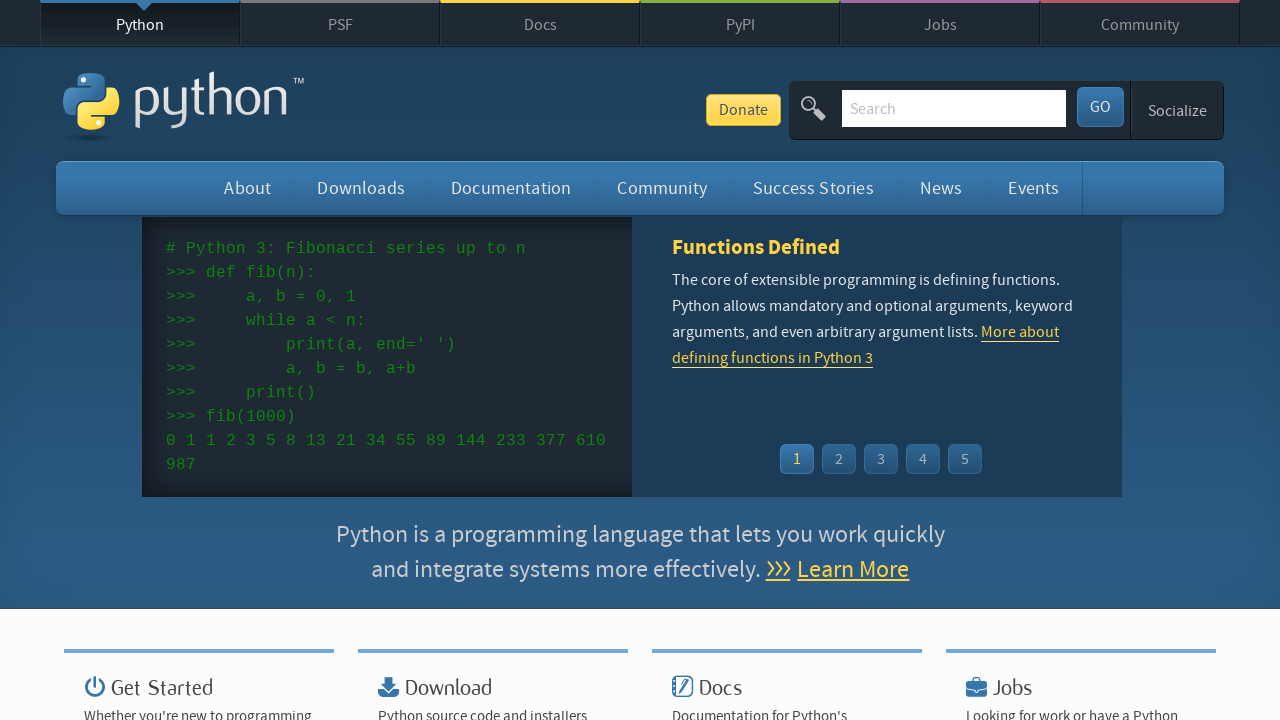

Located PyQt link element in content section
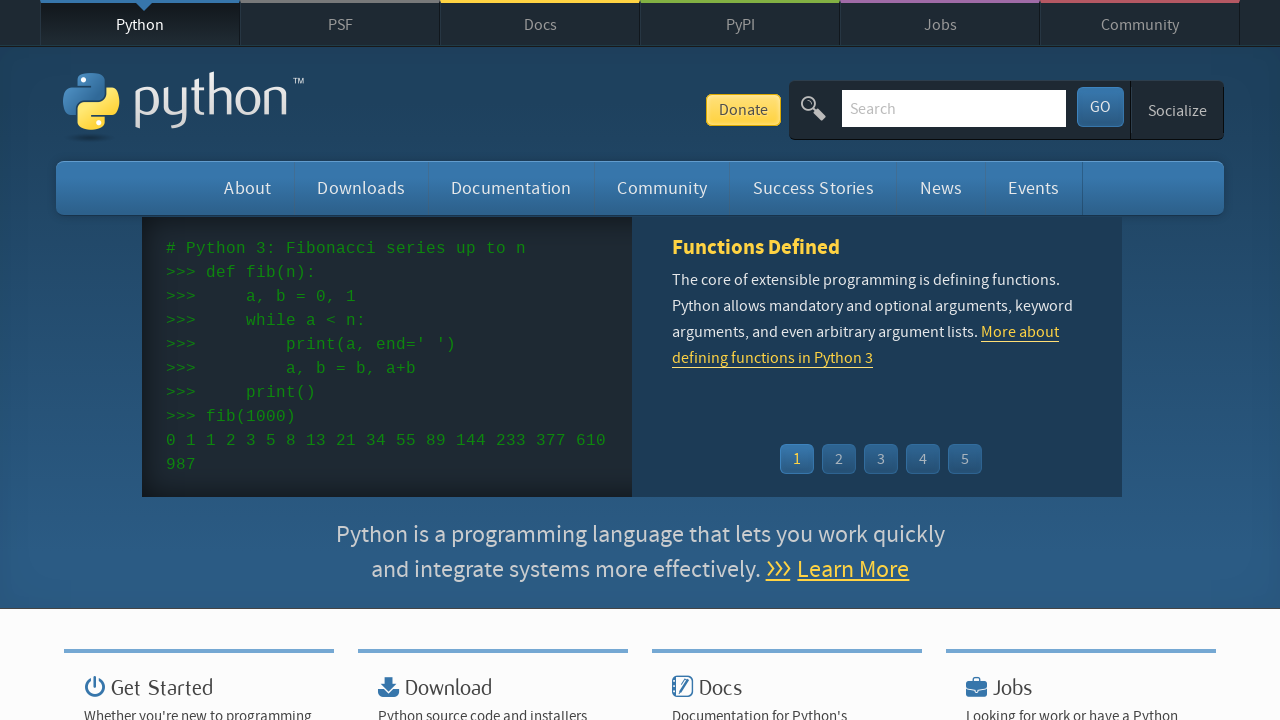

Scrolled PyQt link element into view
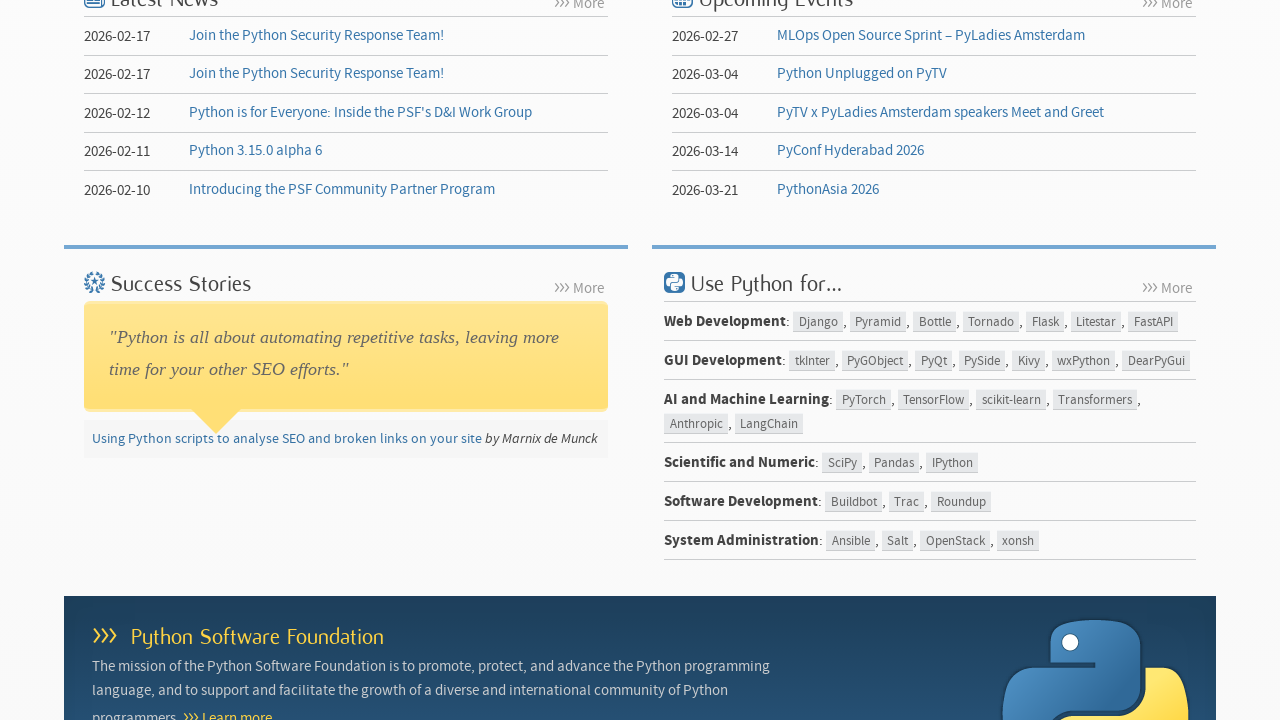

Verified PyQt link text content matches expected value
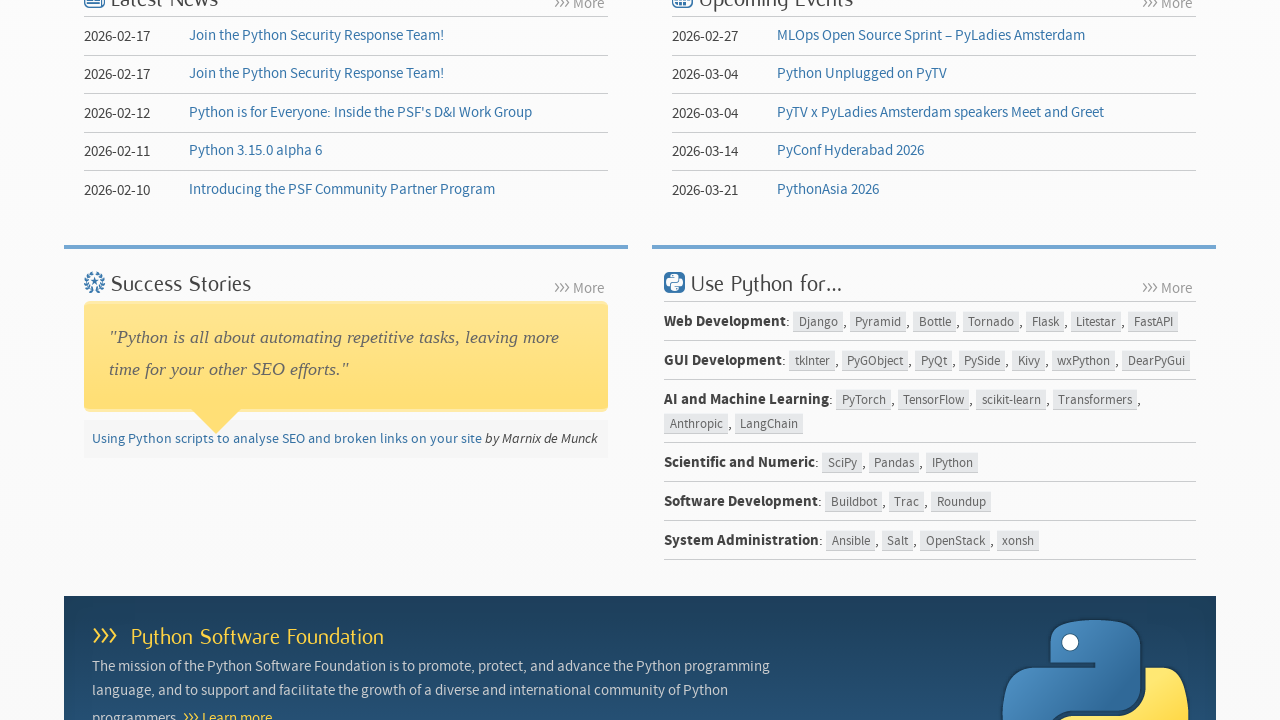

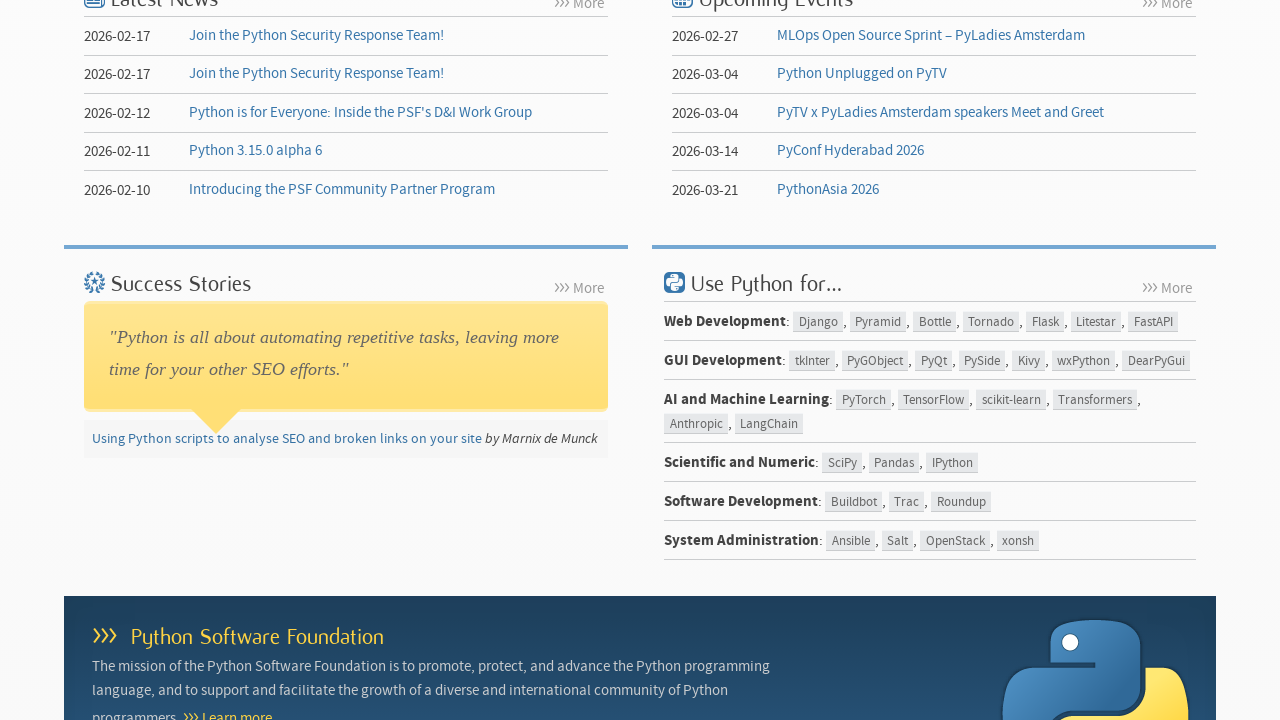